Tests the add/remove elements functionality by clicking the "Add Element" button multiple times to create delete buttons, then verifies the buttons were created.

Starting URL: http://the-internet.herokuapp.com/add_remove_elements/

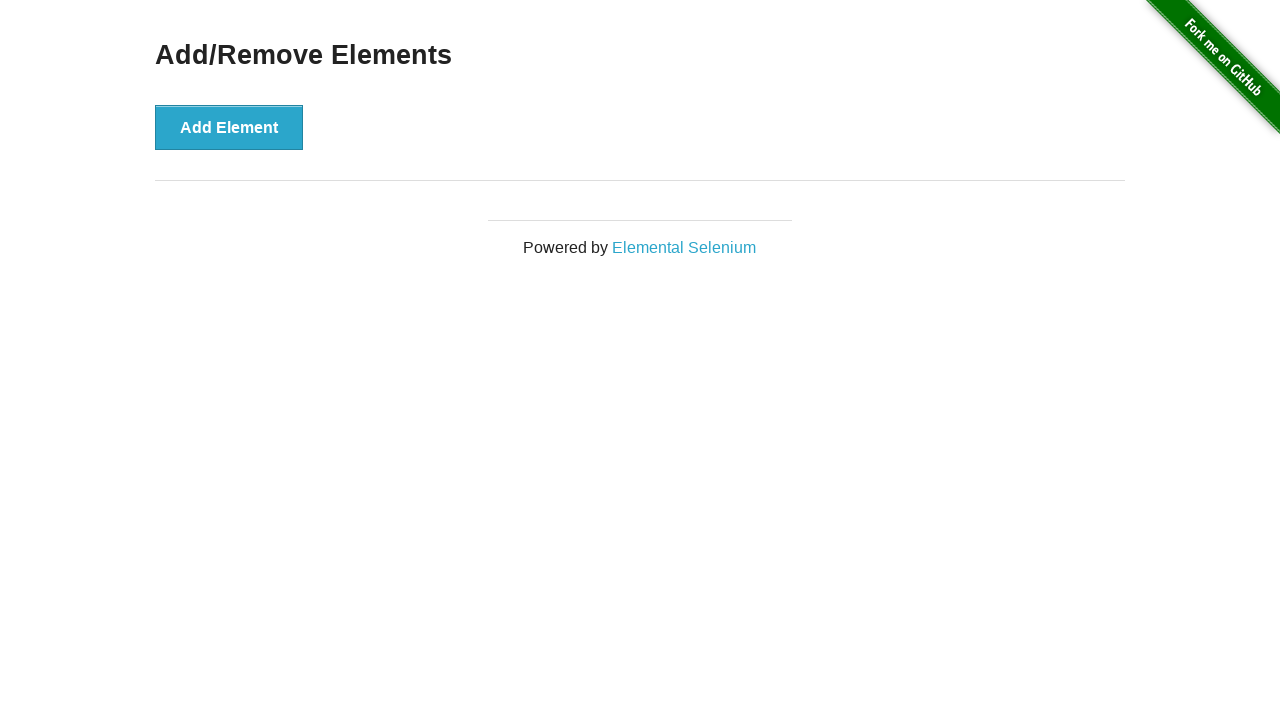

Clicked 'Add Element' button (iteration 1/20) at (229, 127) on button[onclick='addElement()']
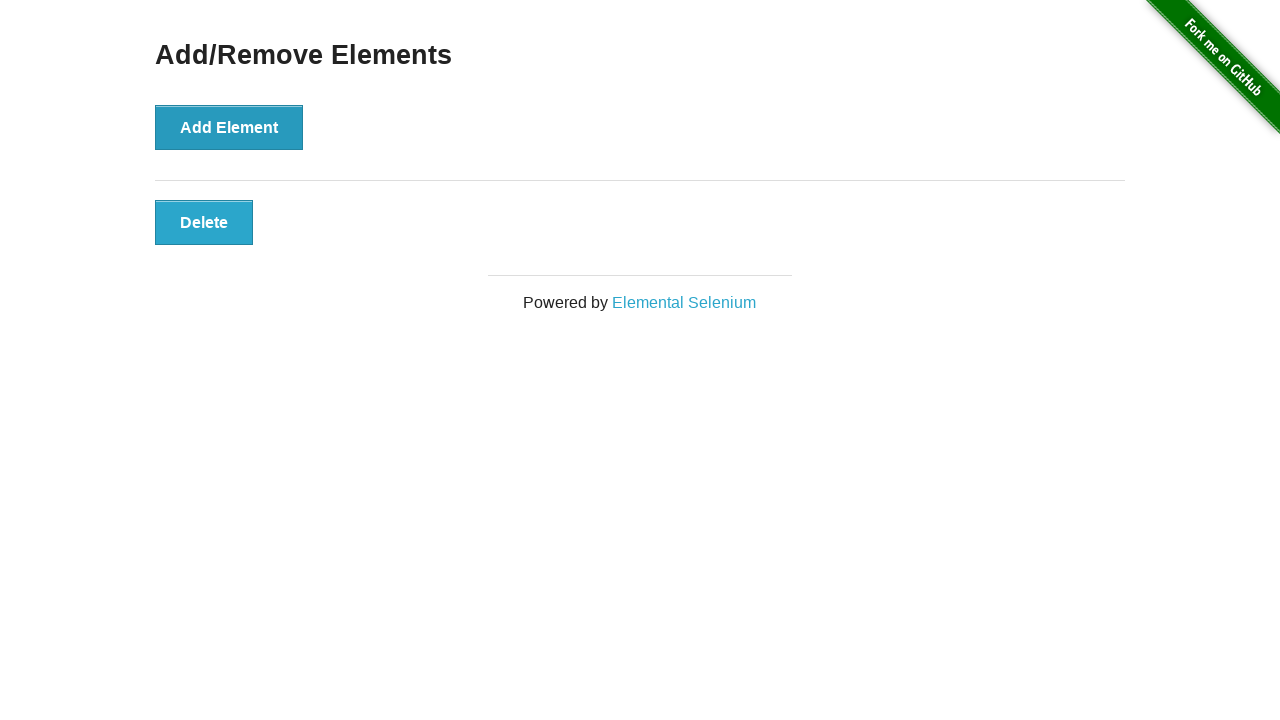

Clicked 'Add Element' button (iteration 2/20) at (229, 127) on button[onclick='addElement()']
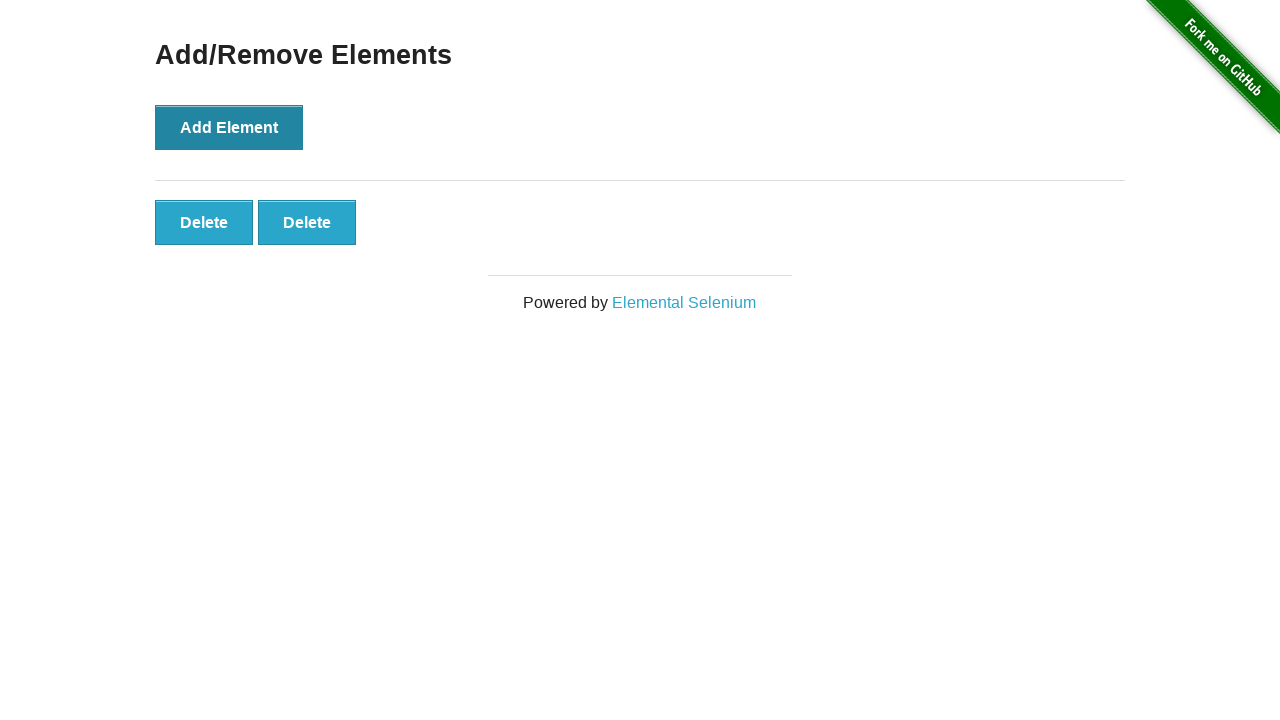

Clicked 'Add Element' button (iteration 3/20) at (229, 127) on button[onclick='addElement()']
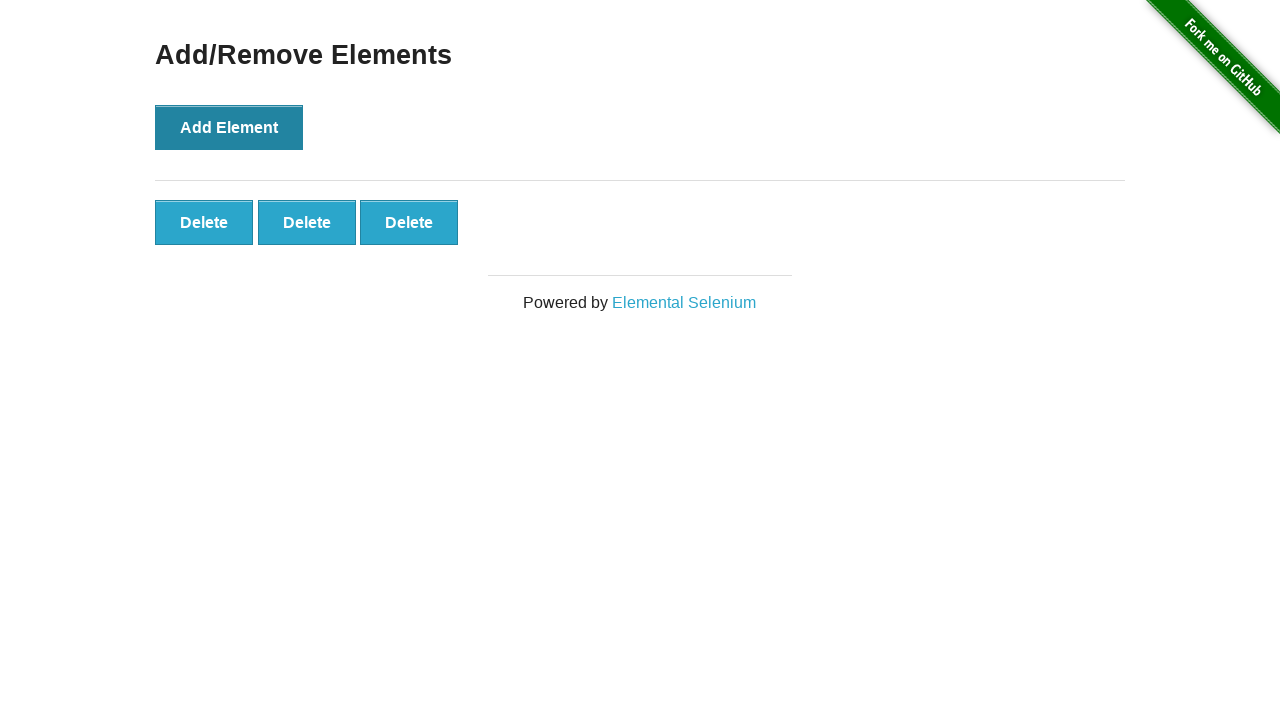

Clicked 'Add Element' button (iteration 4/20) at (229, 127) on button[onclick='addElement()']
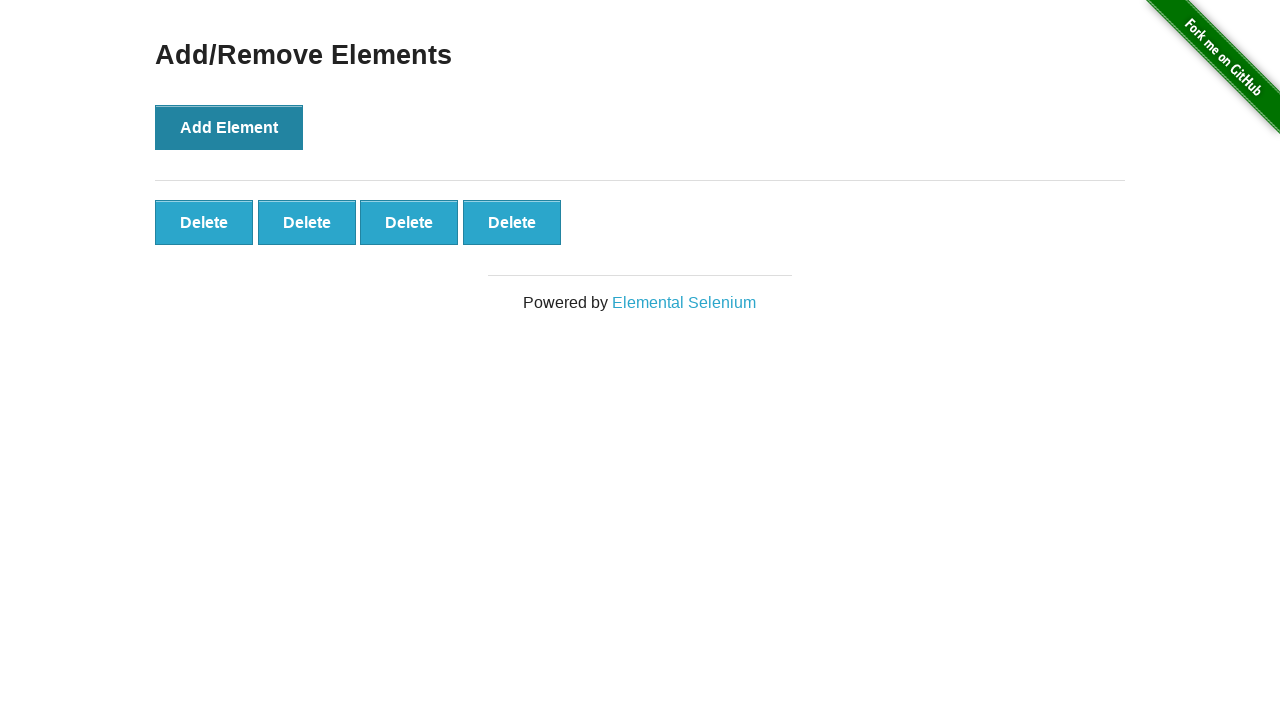

Clicked 'Add Element' button (iteration 5/20) at (229, 127) on button[onclick='addElement()']
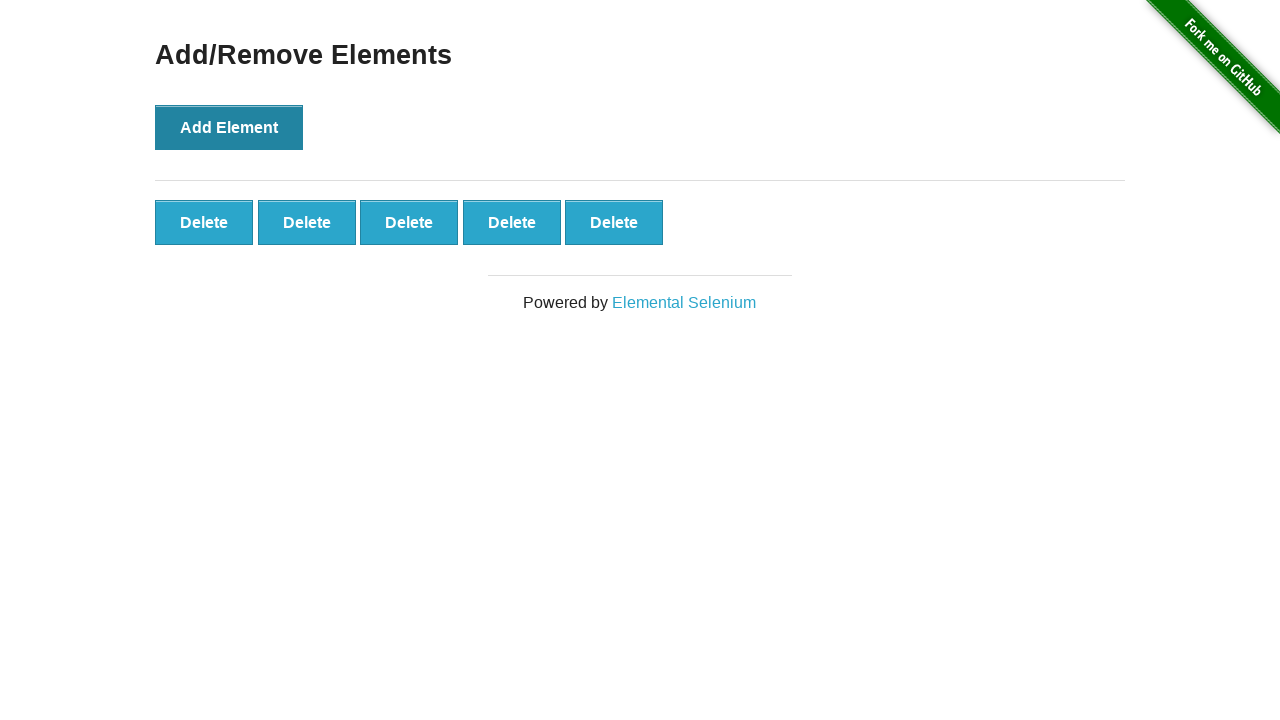

Clicked 'Add Element' button (iteration 6/20) at (229, 127) on button[onclick='addElement()']
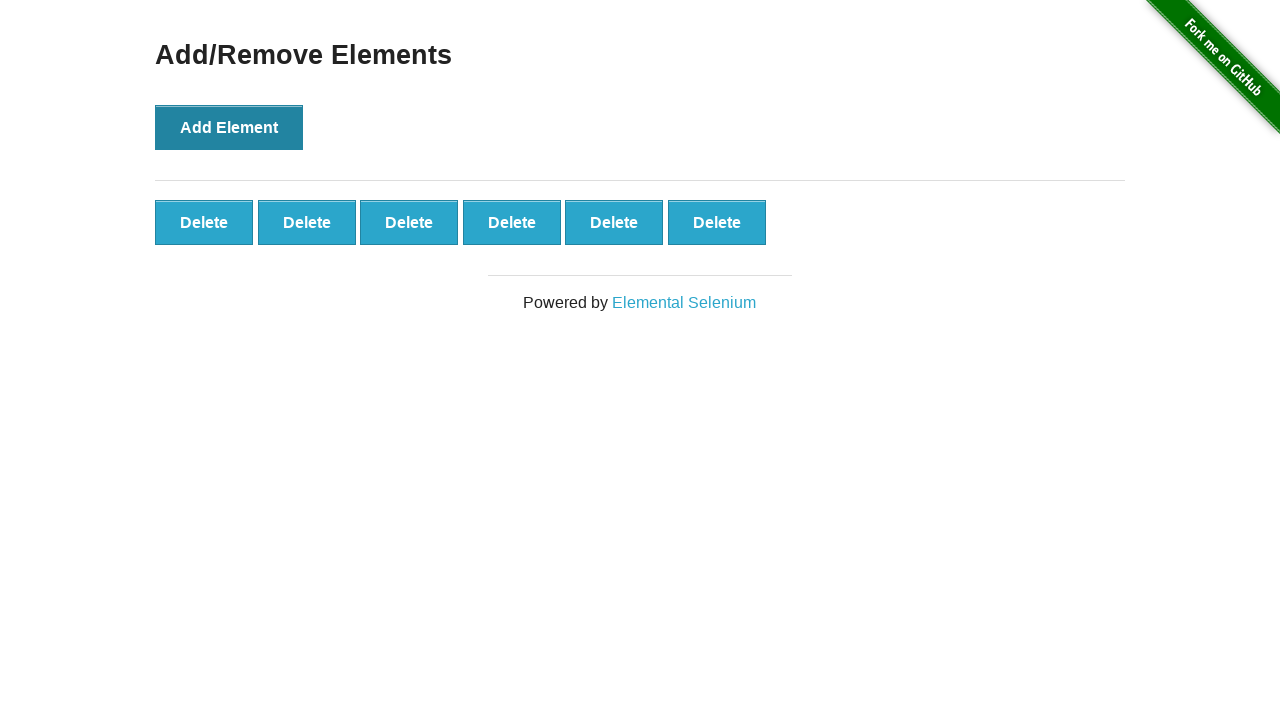

Clicked 'Add Element' button (iteration 7/20) at (229, 127) on button[onclick='addElement()']
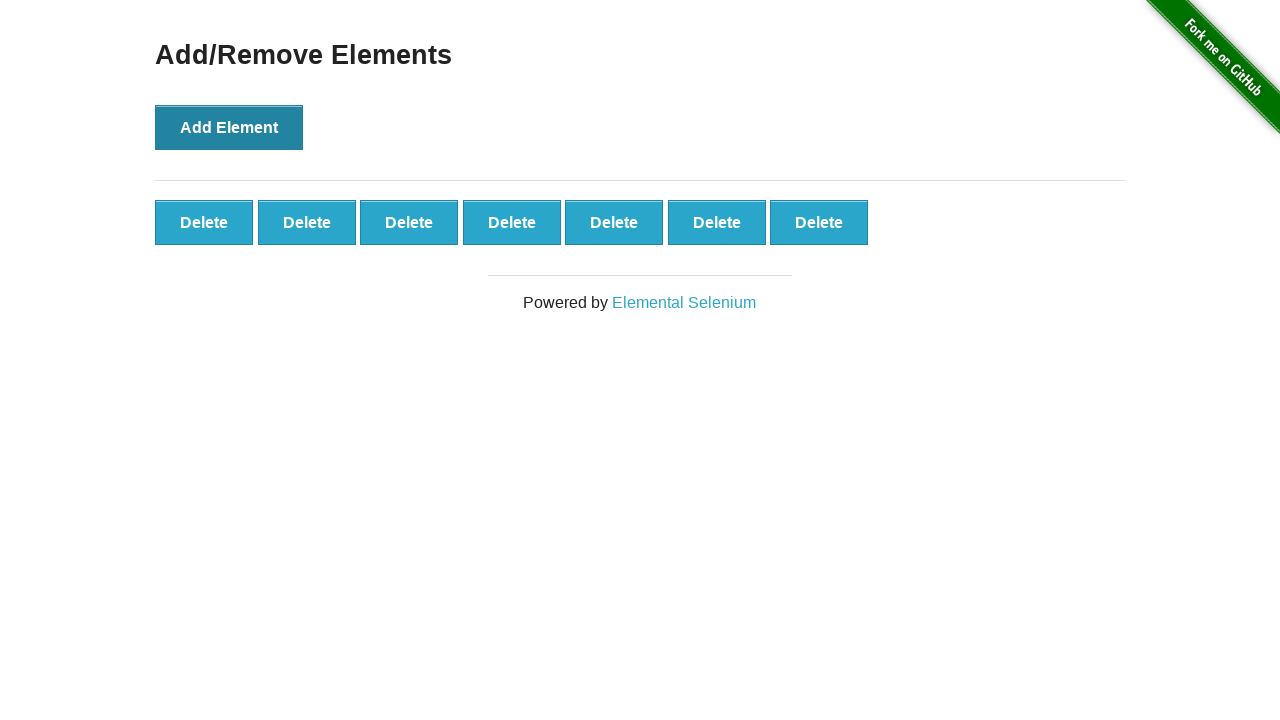

Clicked 'Add Element' button (iteration 8/20) at (229, 127) on button[onclick='addElement()']
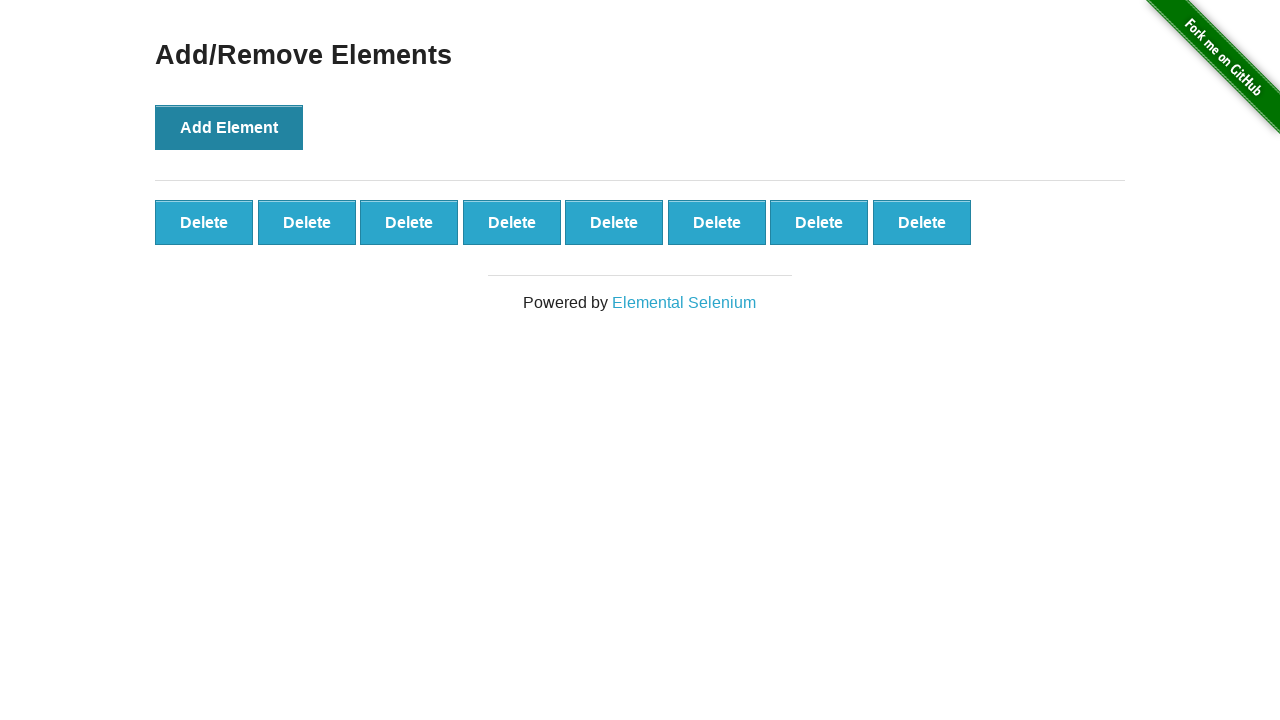

Clicked 'Add Element' button (iteration 9/20) at (229, 127) on button[onclick='addElement()']
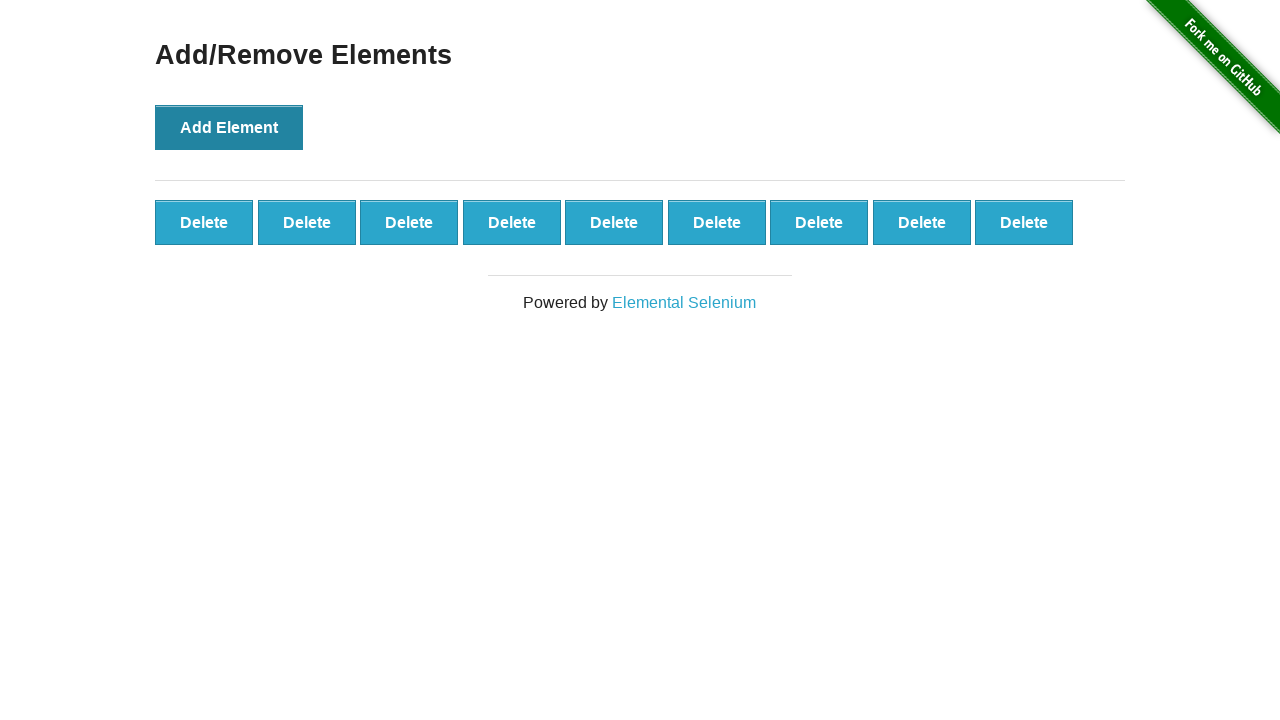

Clicked 'Add Element' button (iteration 10/20) at (229, 127) on button[onclick='addElement()']
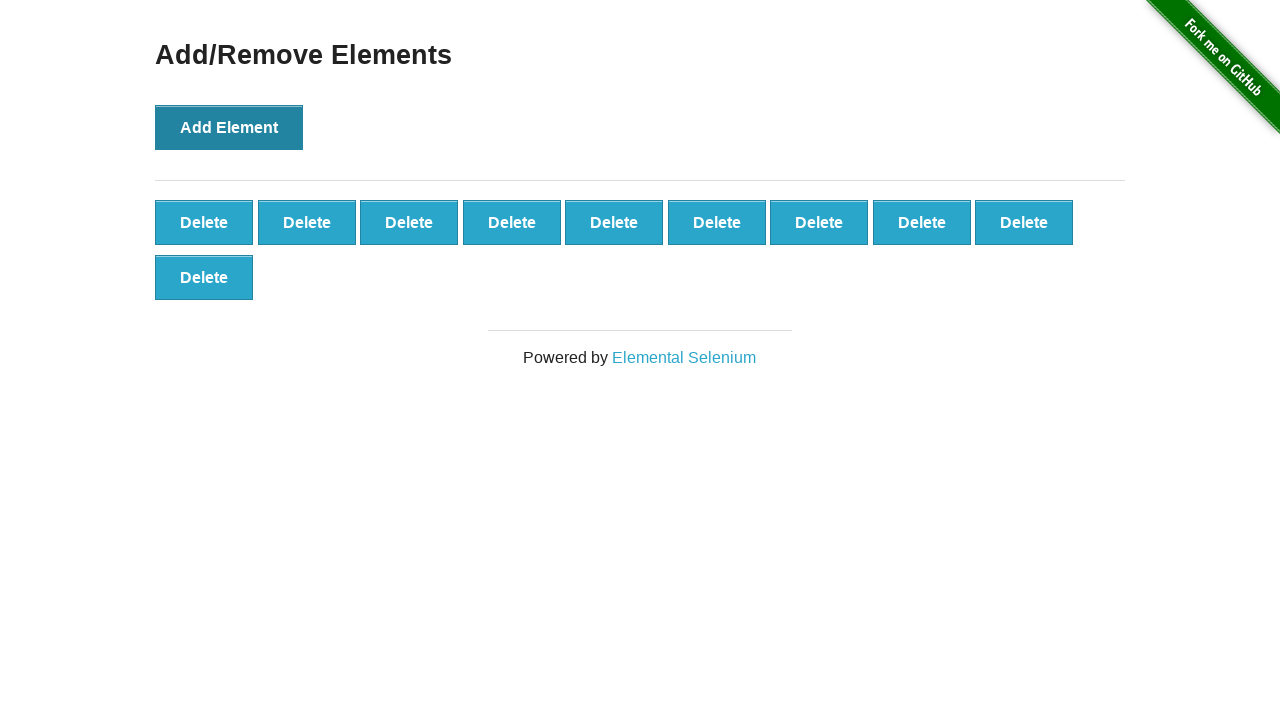

Clicked 'Add Element' button (iteration 11/20) at (229, 127) on button[onclick='addElement()']
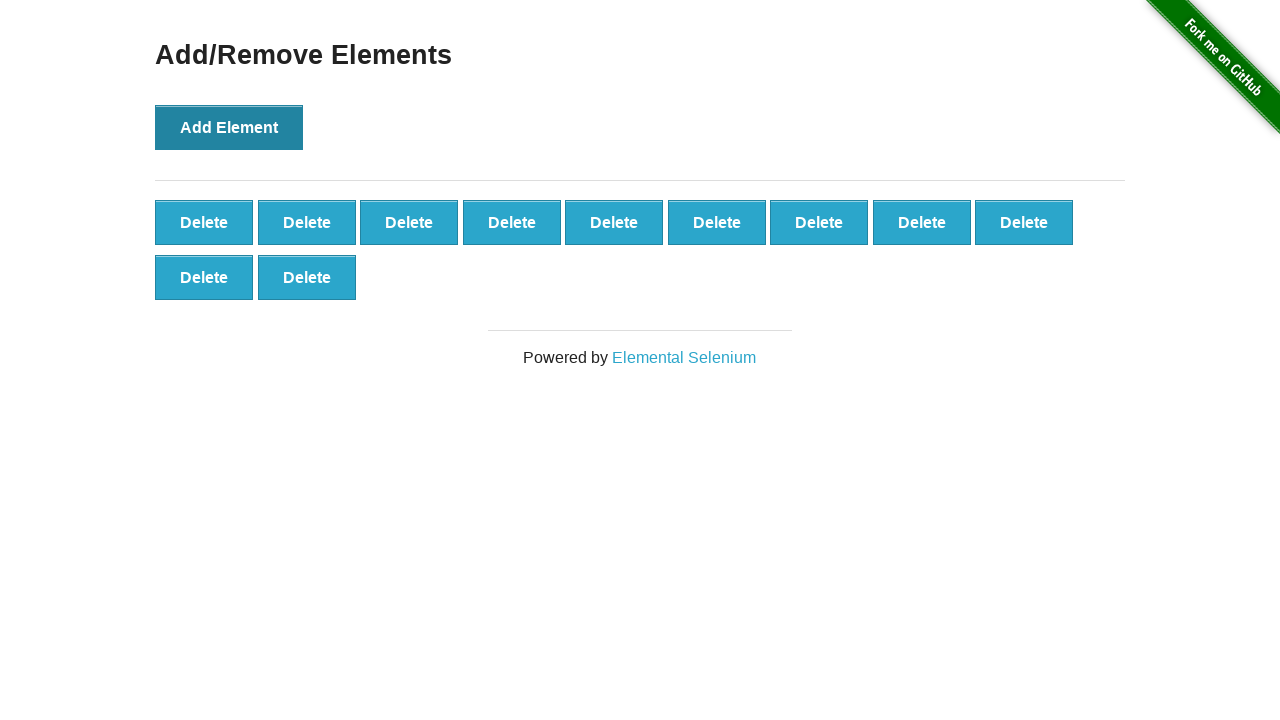

Clicked 'Add Element' button (iteration 12/20) at (229, 127) on button[onclick='addElement()']
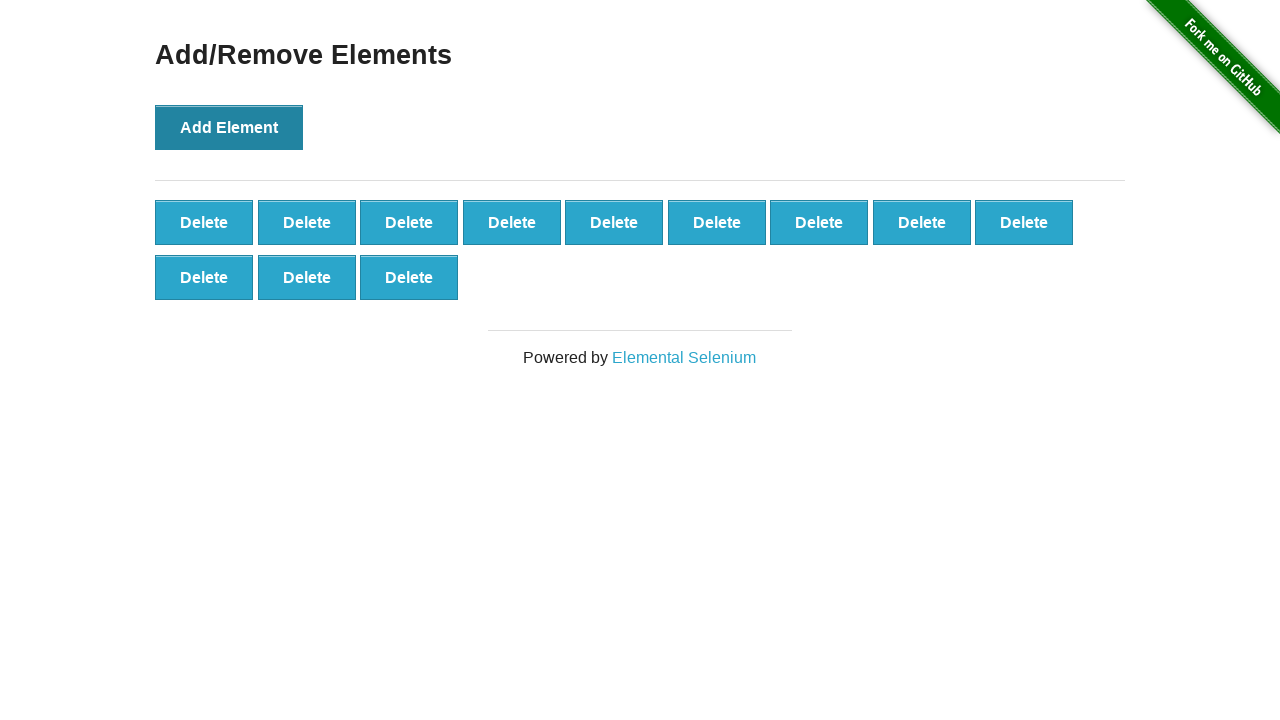

Clicked 'Add Element' button (iteration 13/20) at (229, 127) on button[onclick='addElement()']
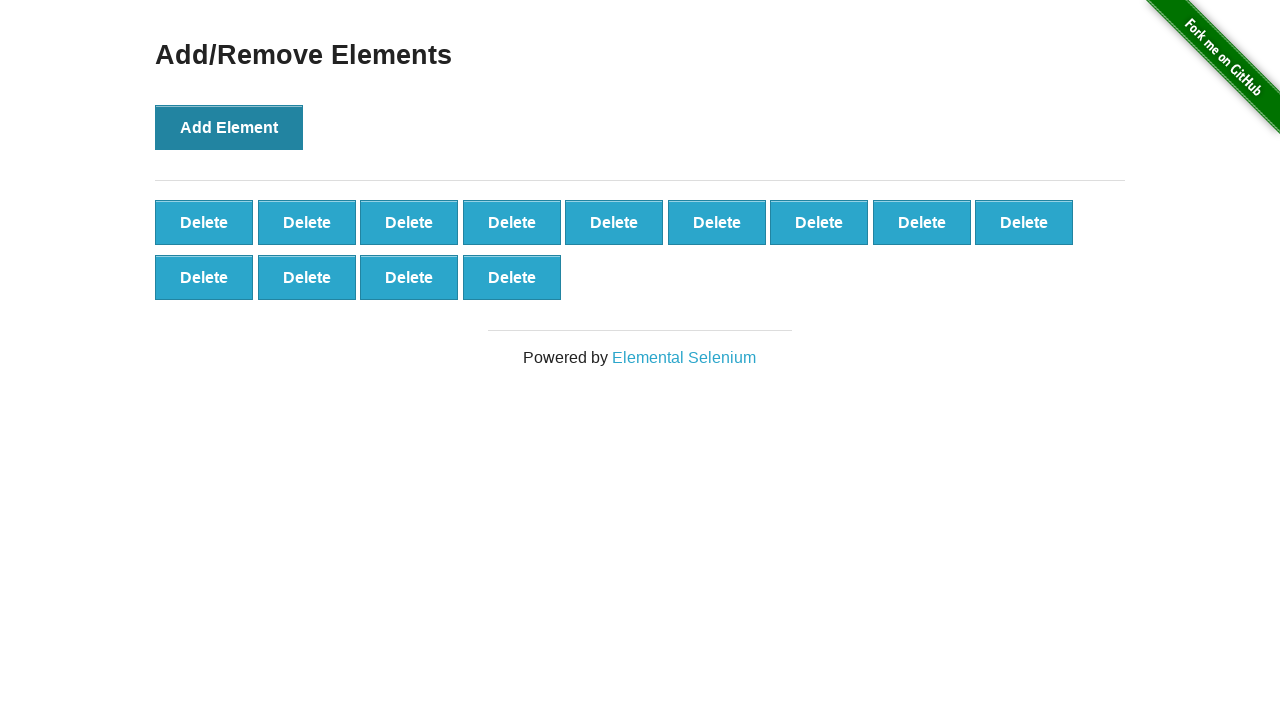

Clicked 'Add Element' button (iteration 14/20) at (229, 127) on button[onclick='addElement()']
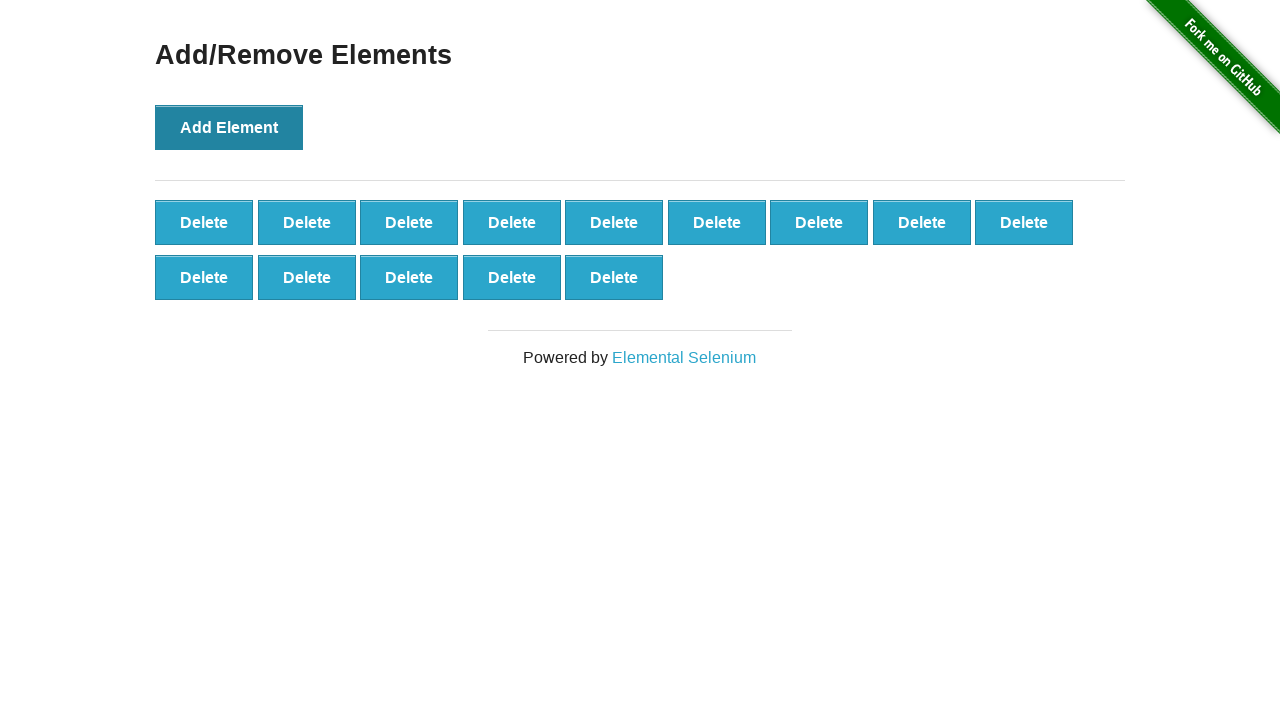

Clicked 'Add Element' button (iteration 15/20) at (229, 127) on button[onclick='addElement()']
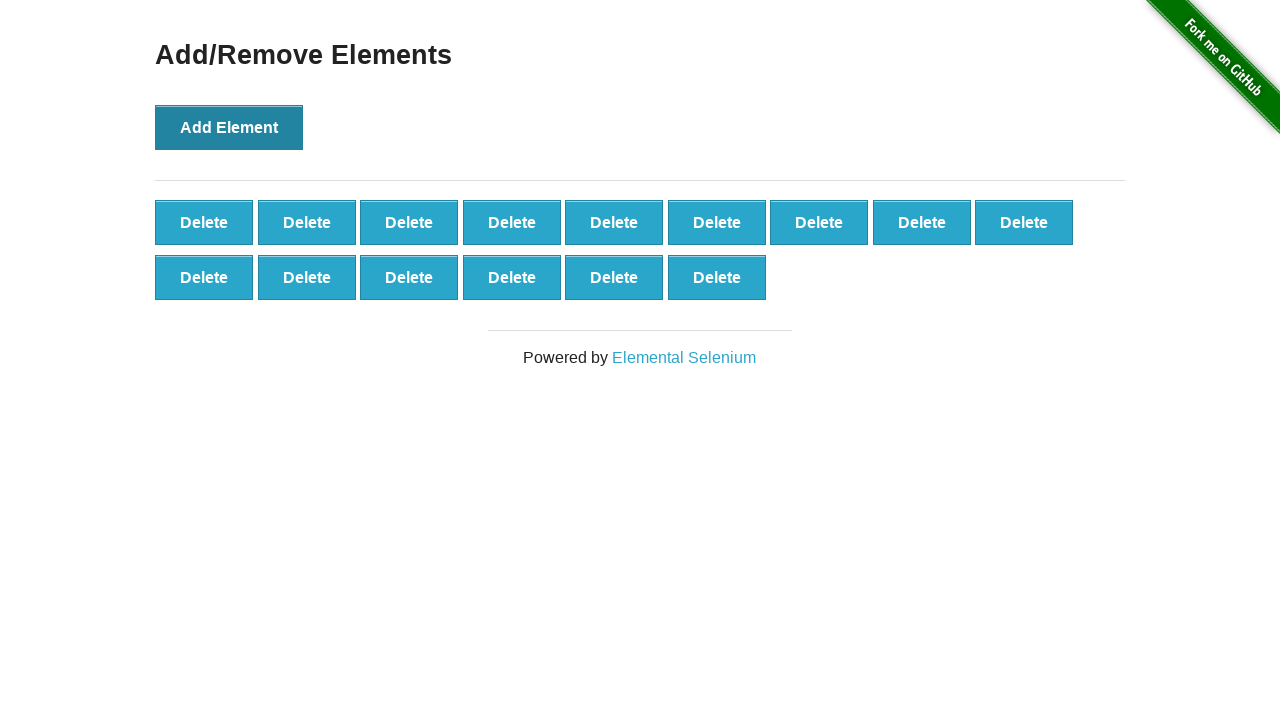

Clicked 'Add Element' button (iteration 16/20) at (229, 127) on button[onclick='addElement()']
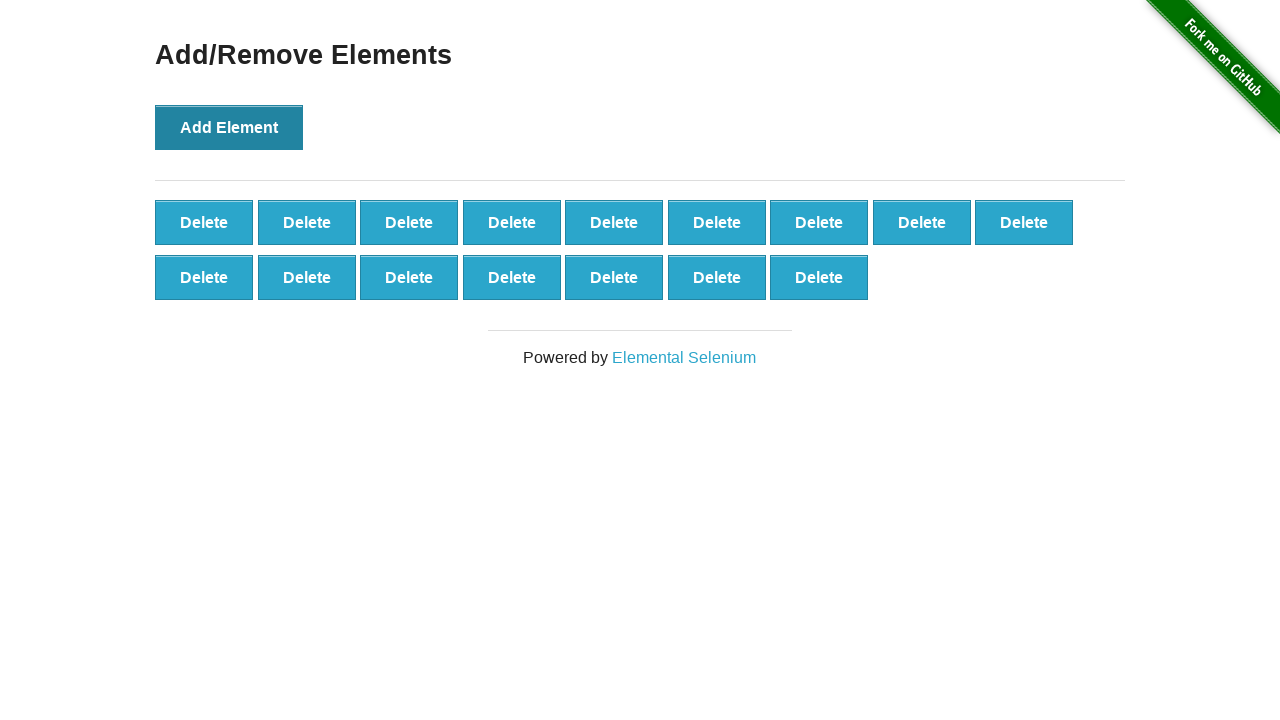

Clicked 'Add Element' button (iteration 17/20) at (229, 127) on button[onclick='addElement()']
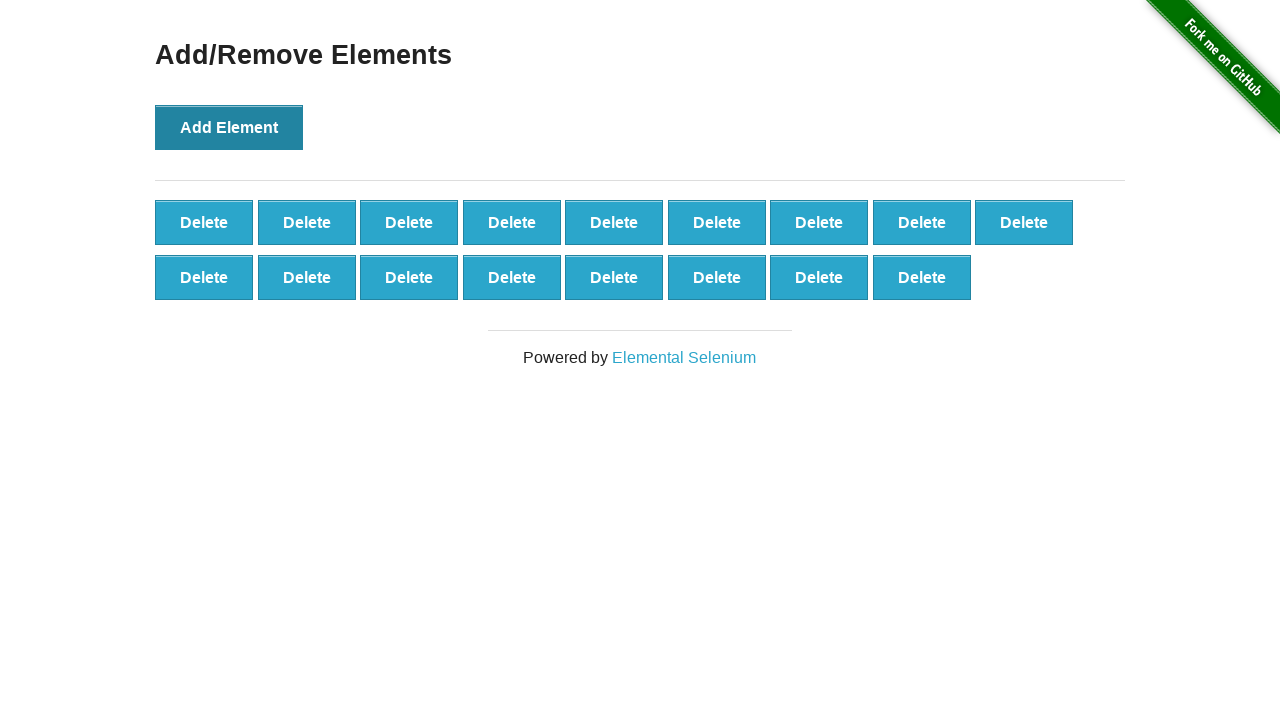

Clicked 'Add Element' button (iteration 18/20) at (229, 127) on button[onclick='addElement()']
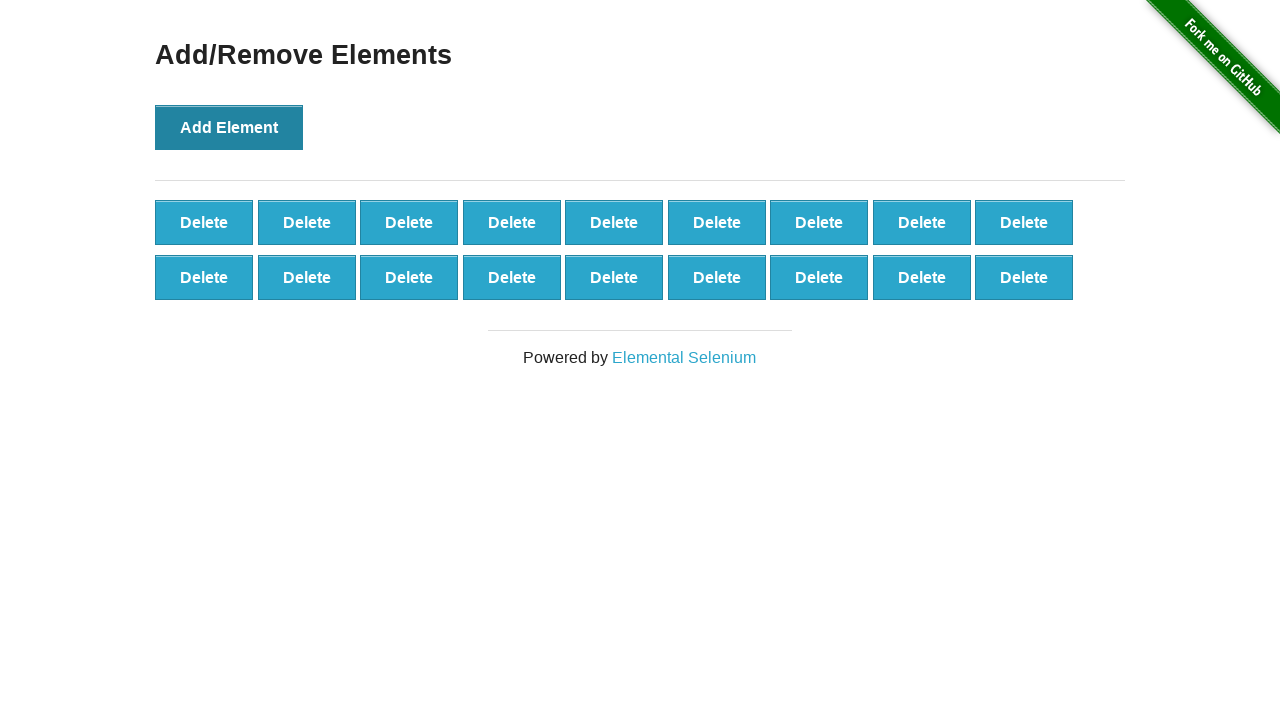

Clicked 'Add Element' button (iteration 19/20) at (229, 127) on button[onclick='addElement()']
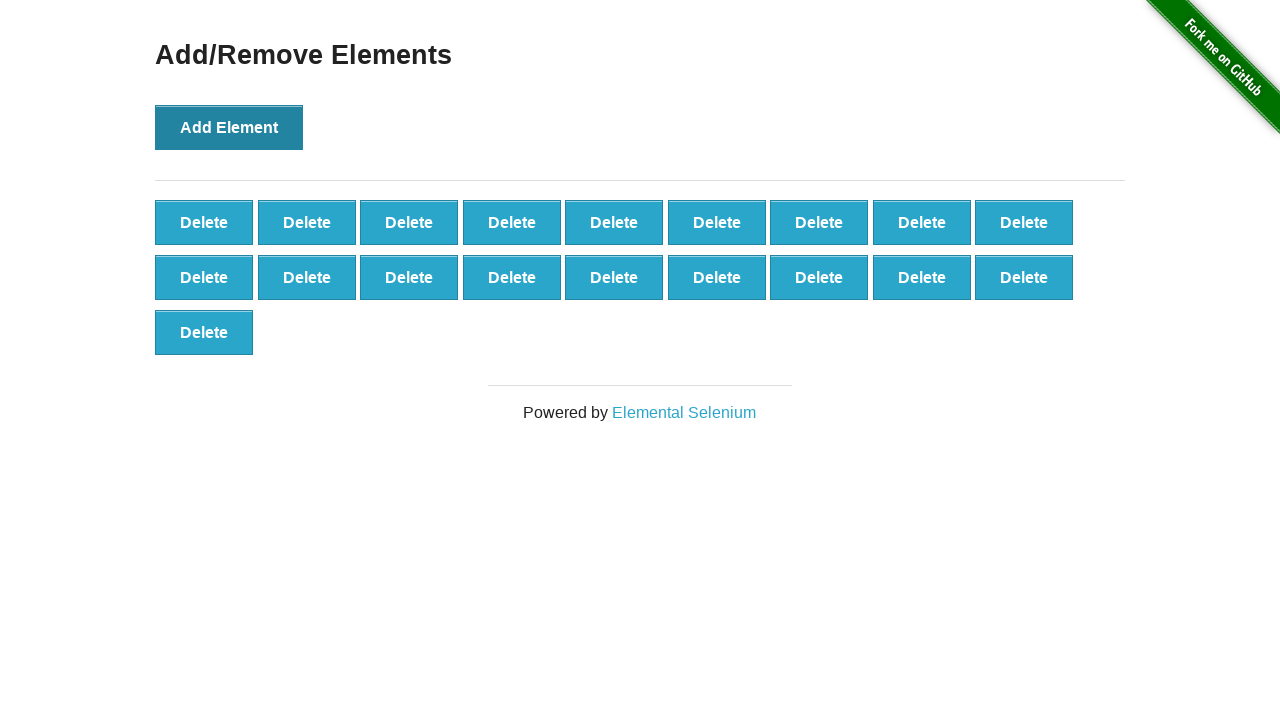

Clicked 'Add Element' button (iteration 20/20) at (229, 127) on button[onclick='addElement()']
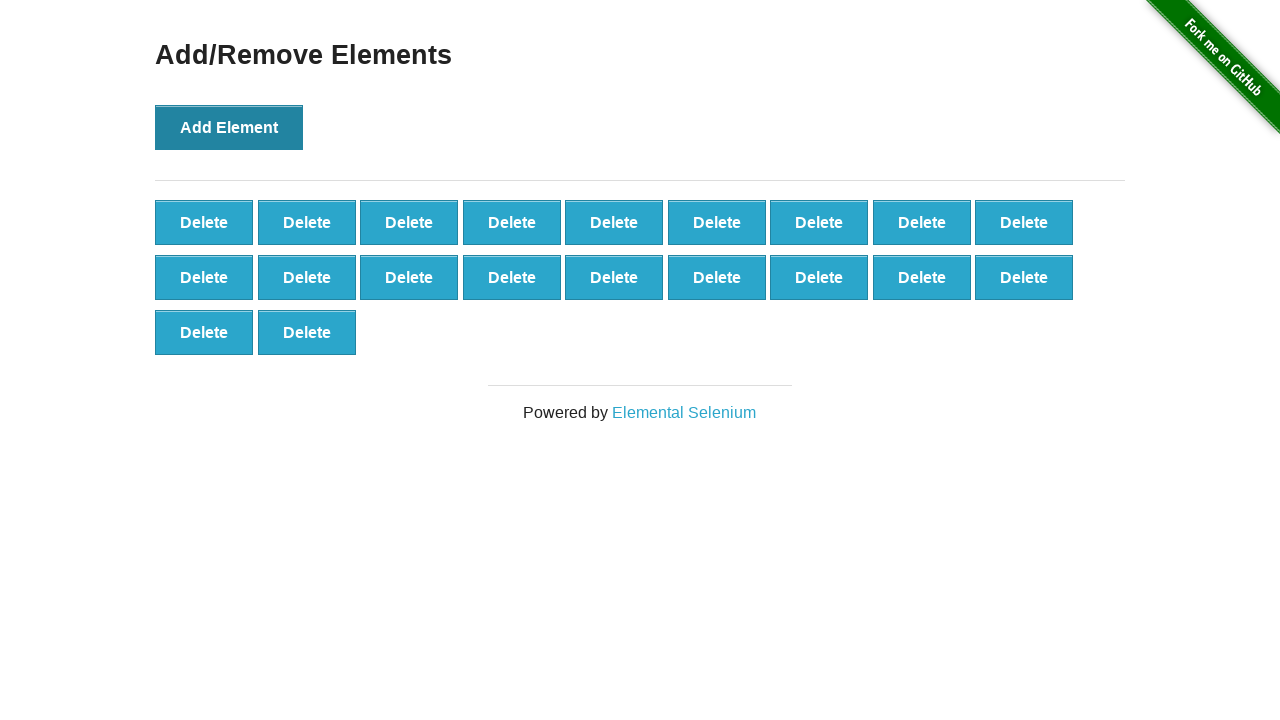

Waited for delete buttons to be created
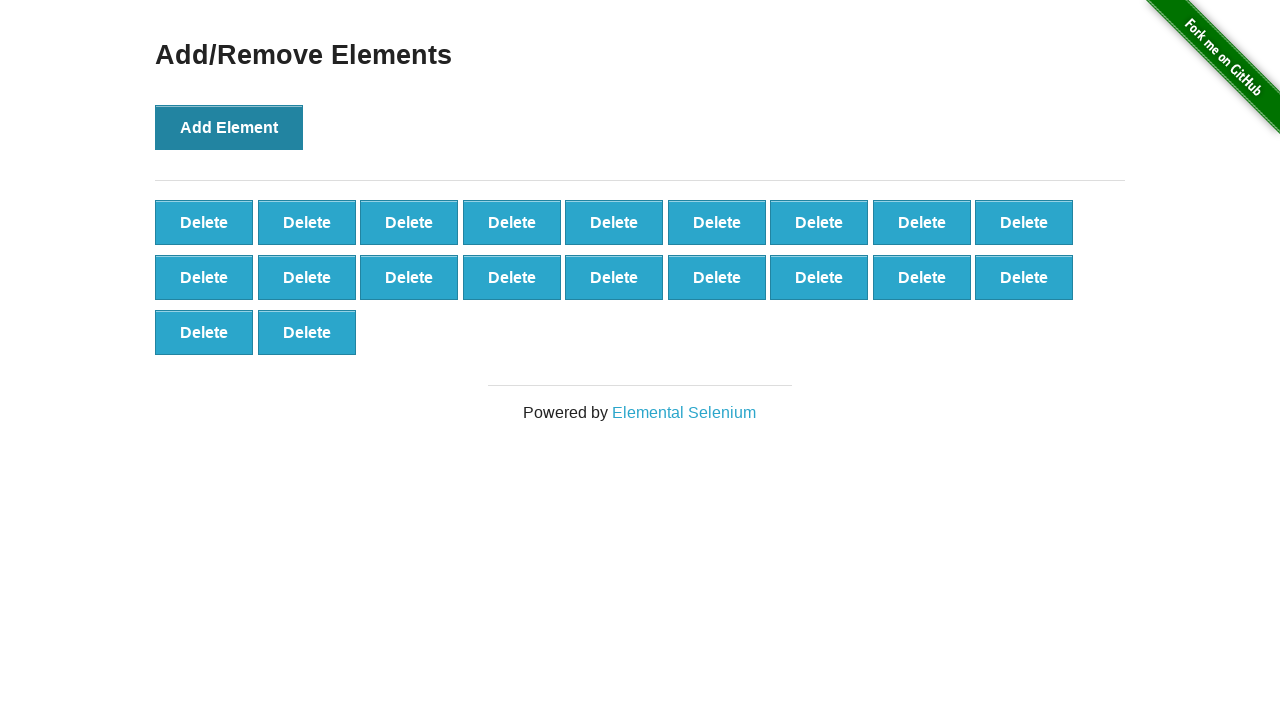

Verified that 20 delete buttons were successfully created
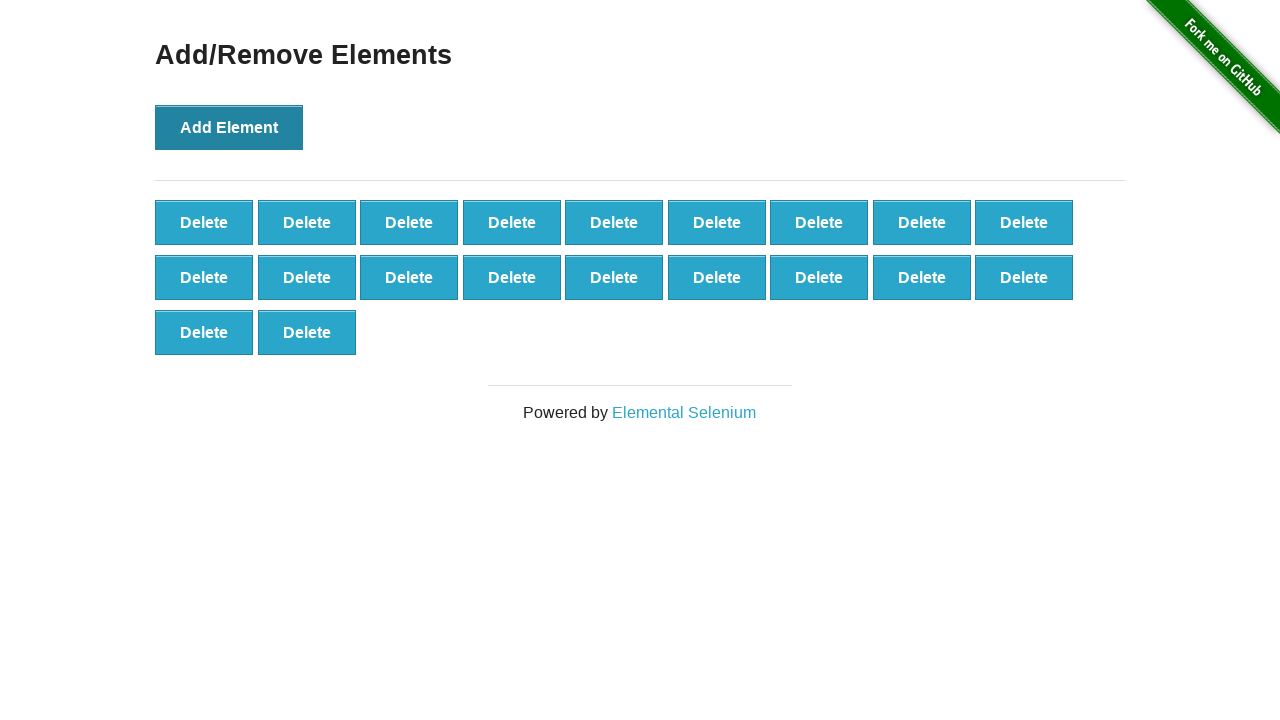

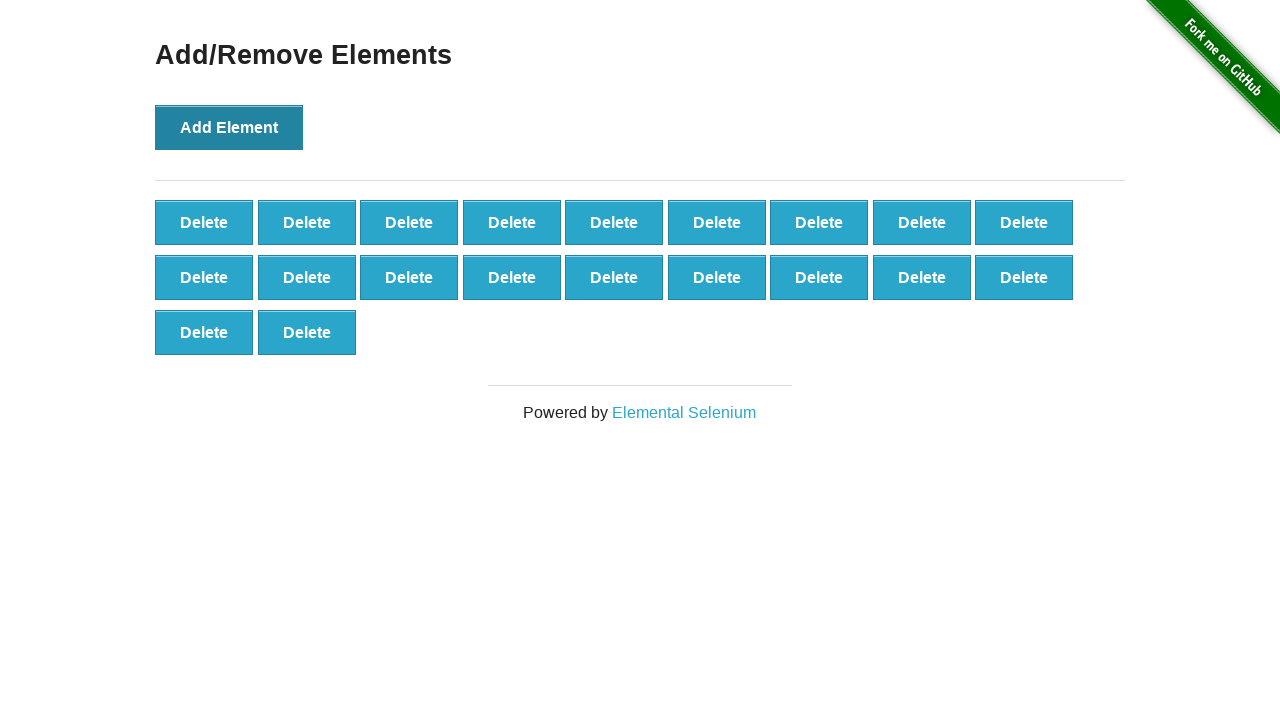